Tests dropdown selection functionality by selecting an option from a single-select dropdown by visible text, then selecting multiple options from a multi-select dropdown by index and value.

Starting URL: https://www.lambdatest.com/selenium-playground/select-dropdown-demo

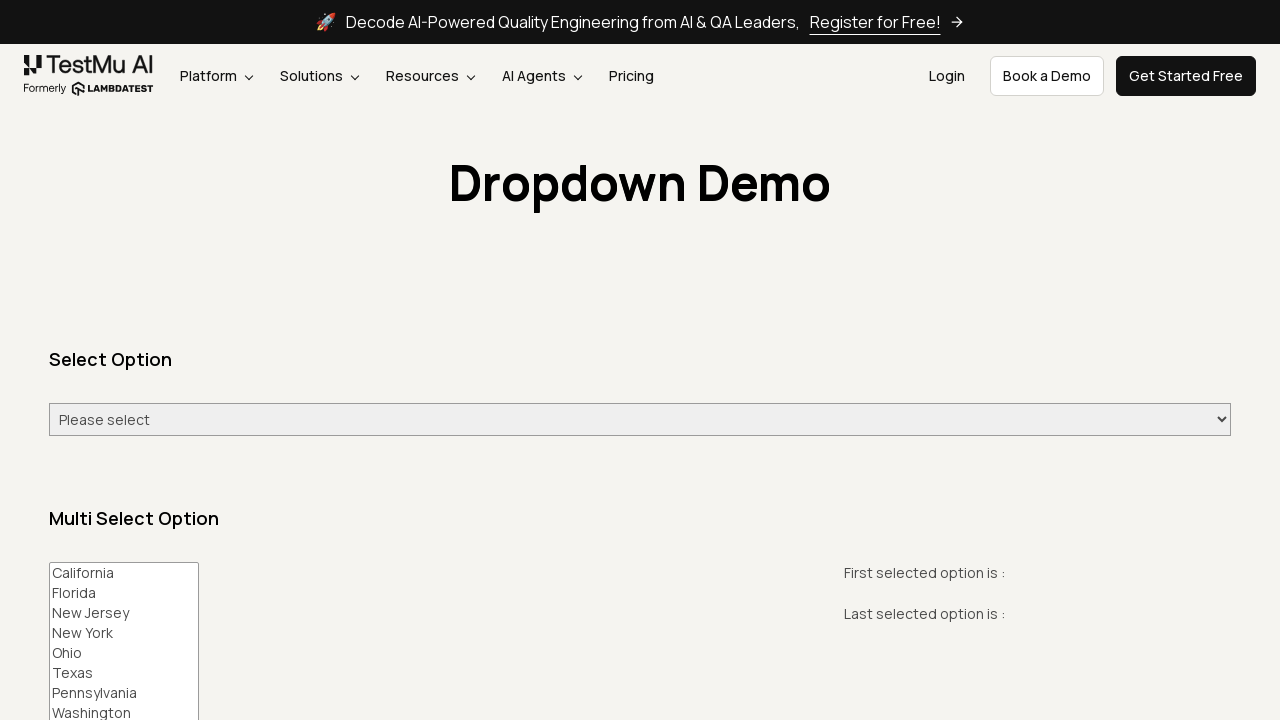

Navigated to select dropdown demo page
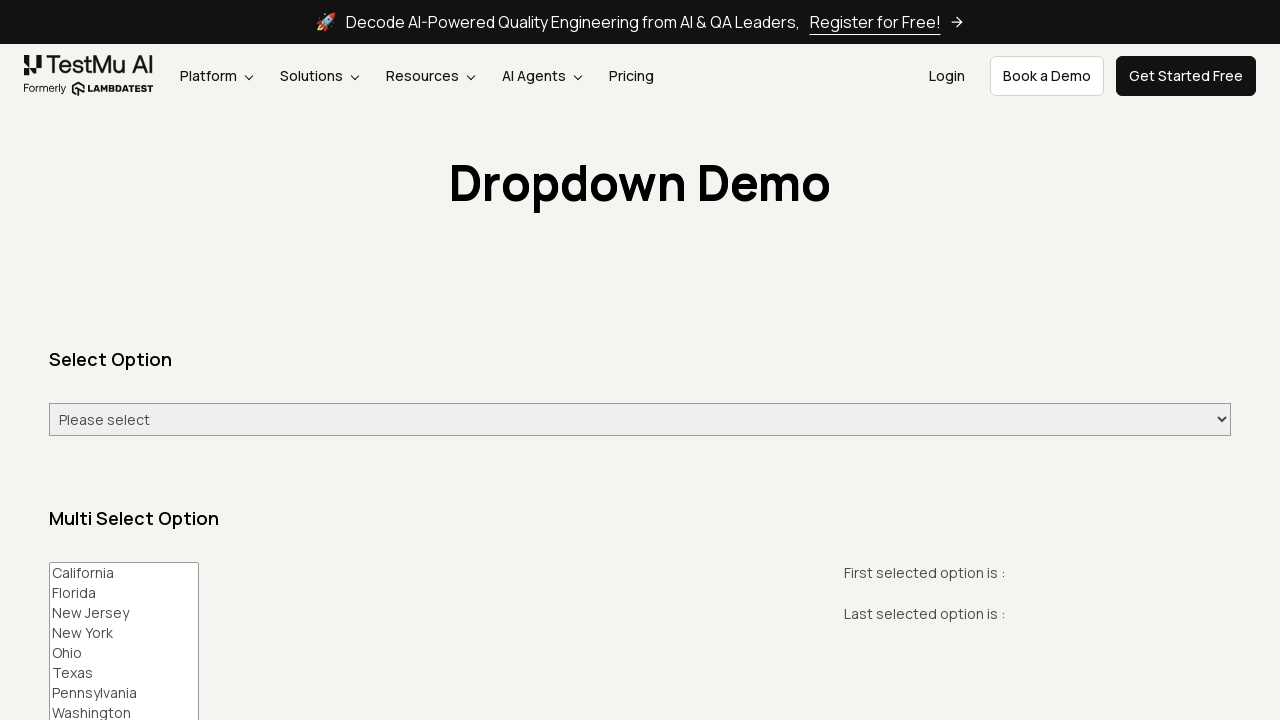

Selected 'Friday' from single-select dropdown on #select-demo
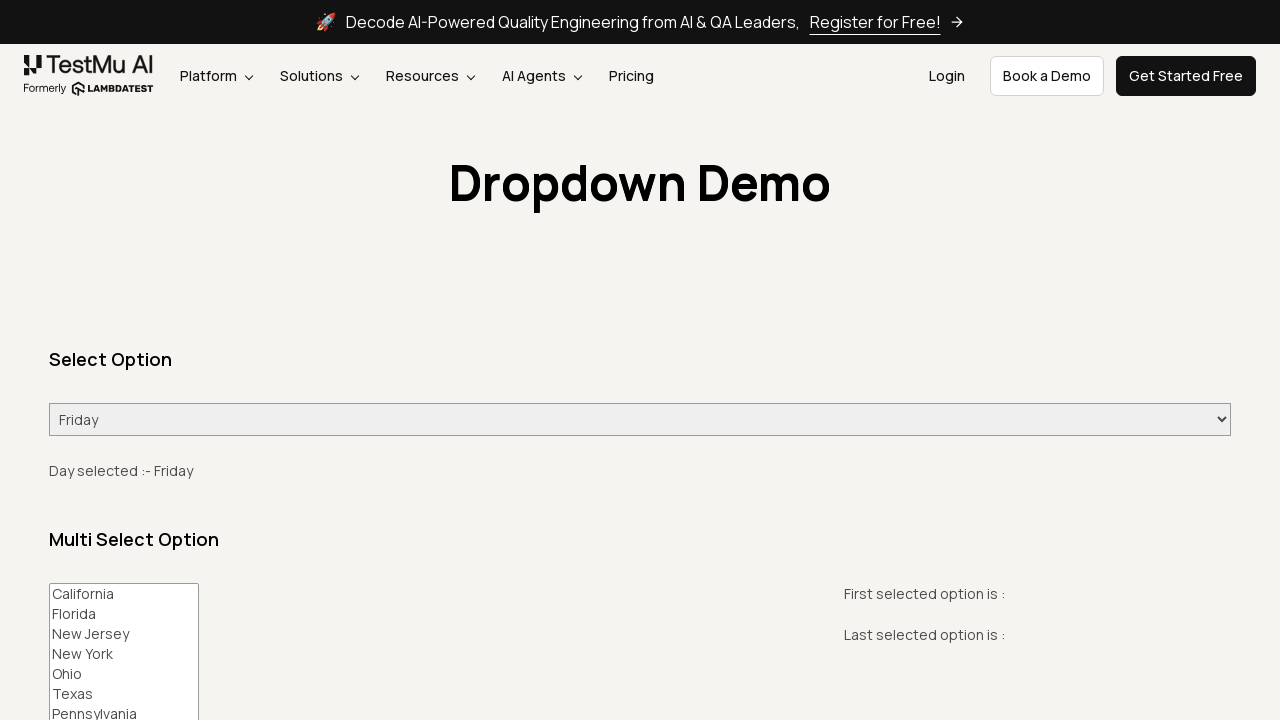

Selected option at index 2 (California) from multi-select dropdown on #multi-select
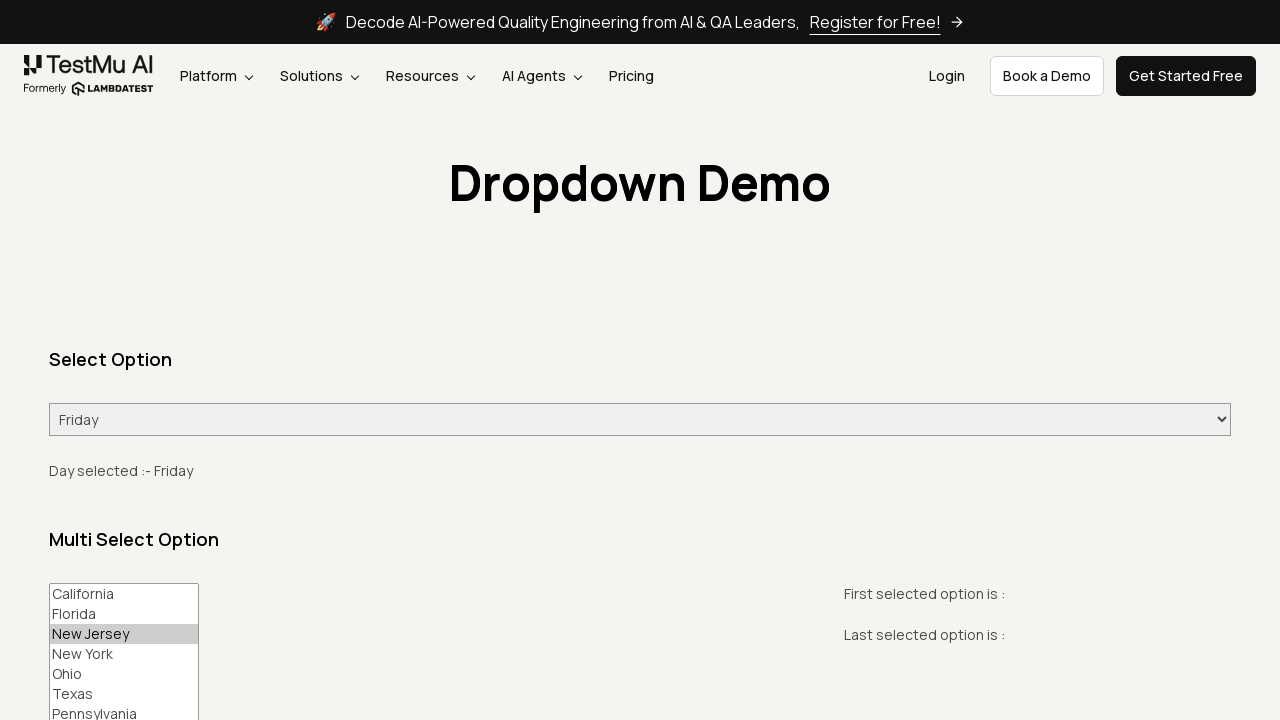

Selected 'Texas' by value from multi-select dropdown on #multi-select
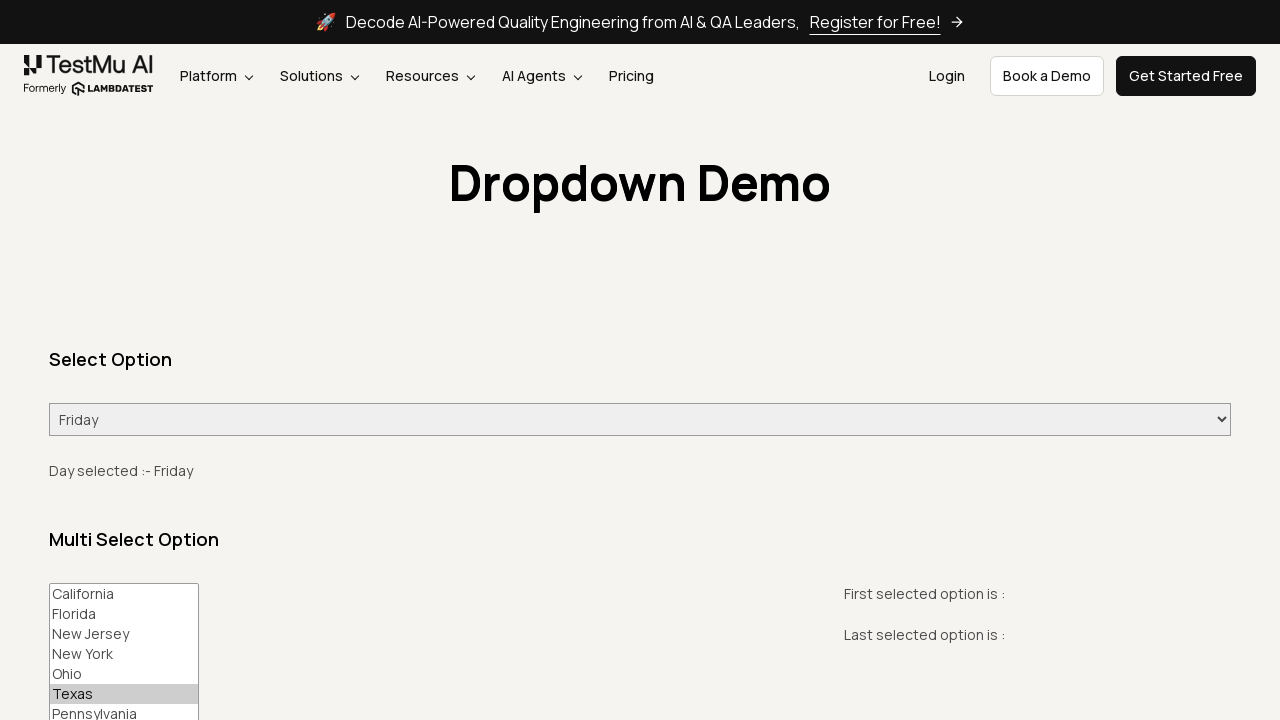

Verified that selected options are checked in multi-select dropdown
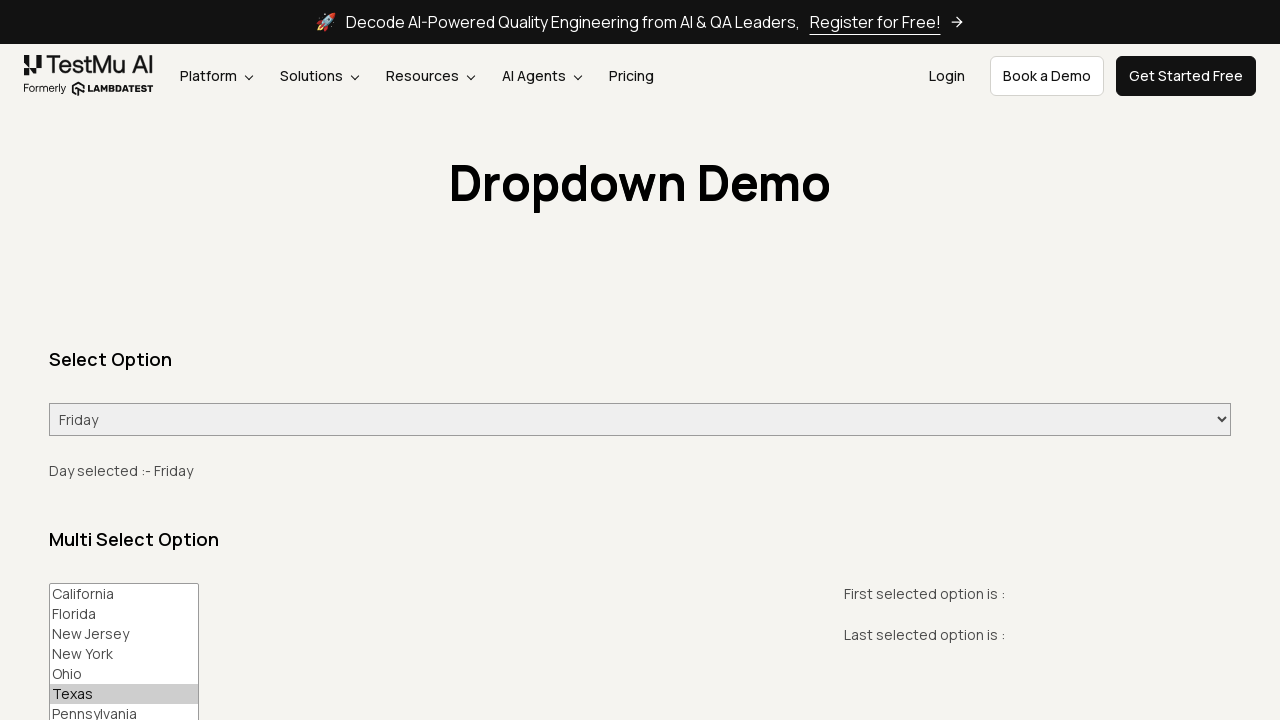

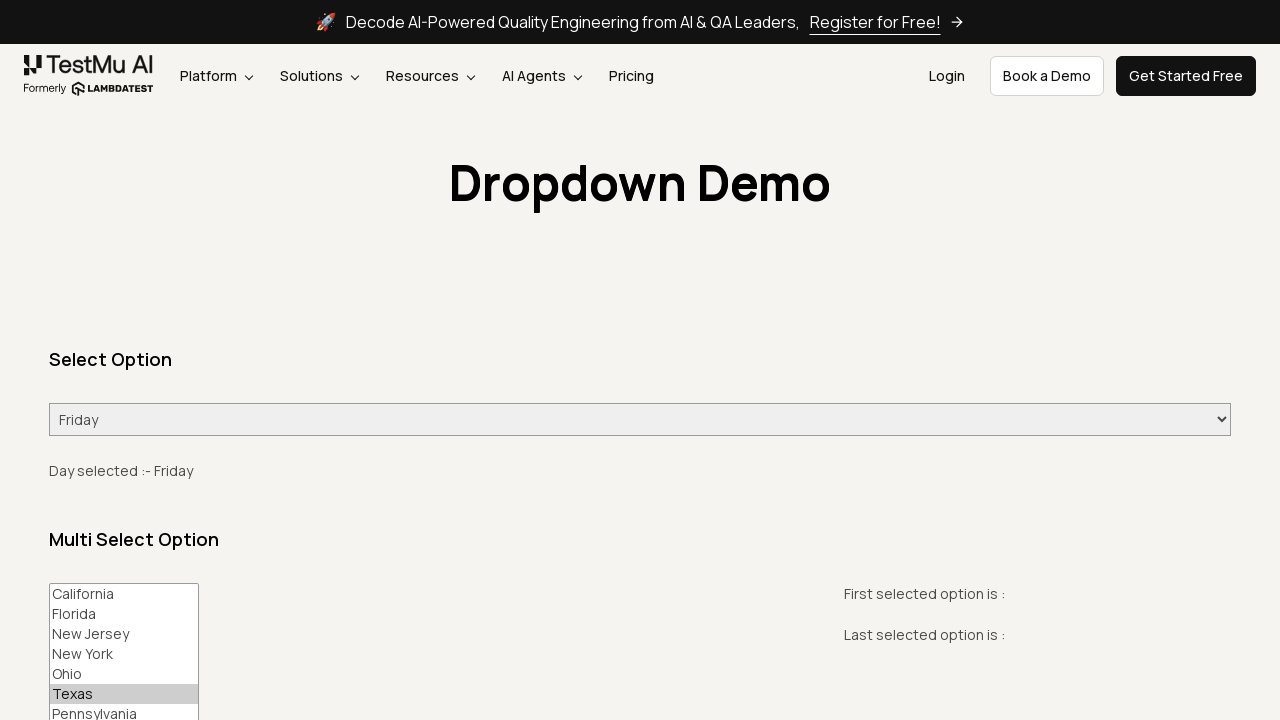